Tests dynamic control functionality by clicking the Enable button and verifying that a textbox becomes enabled and editable

Starting URL: https://the-internet.herokuapp.com/dynamic_controls

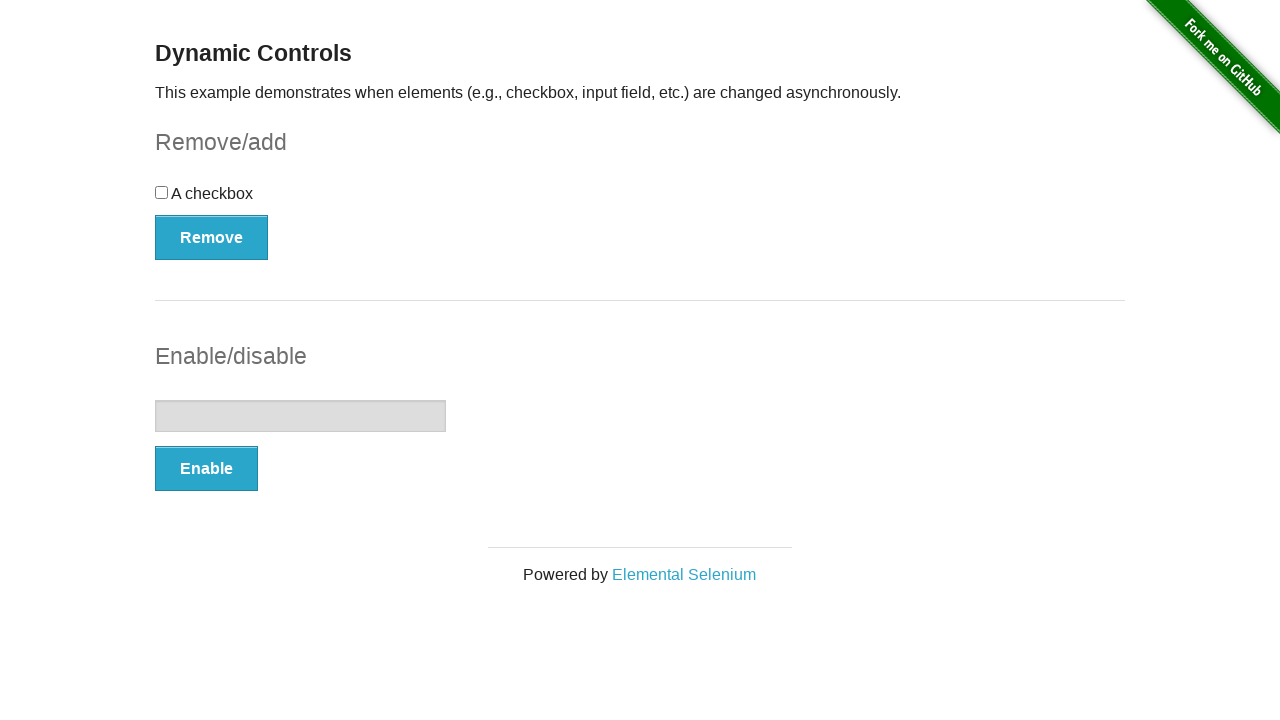

Clicked the Enable button at (206, 469) on (//button[@type='button'])[2]
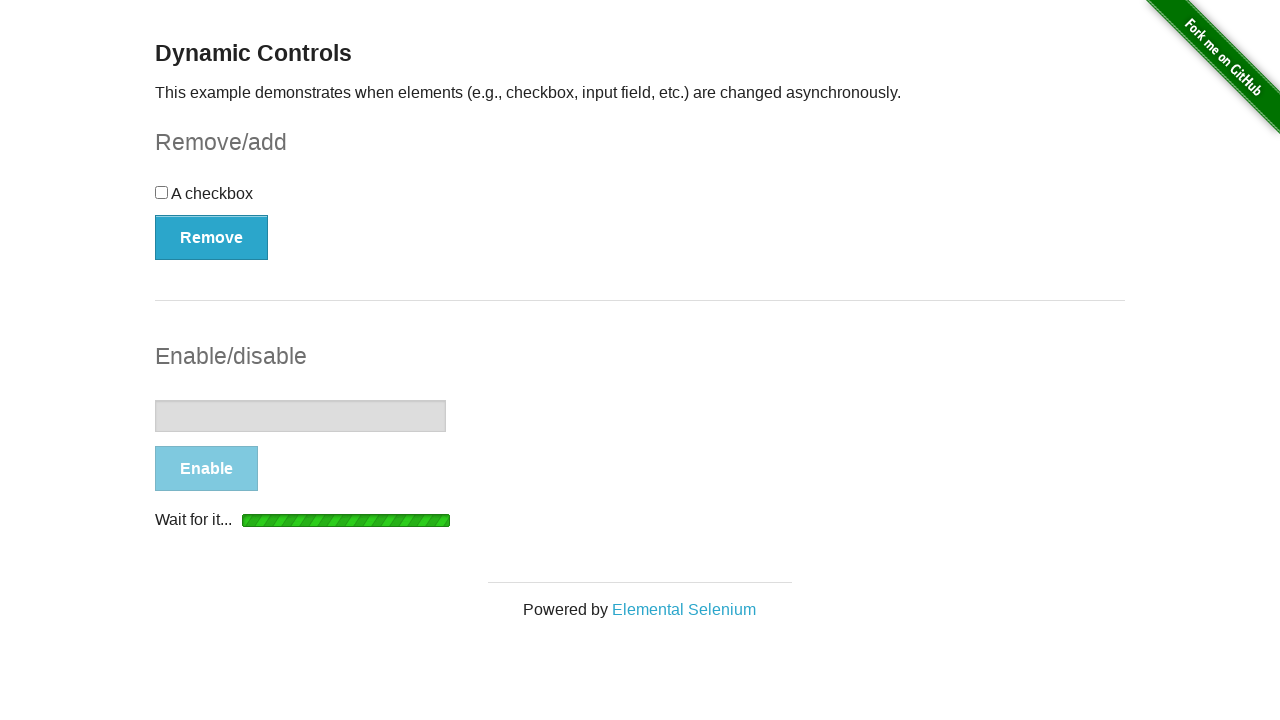

Waited for enabled message to appear
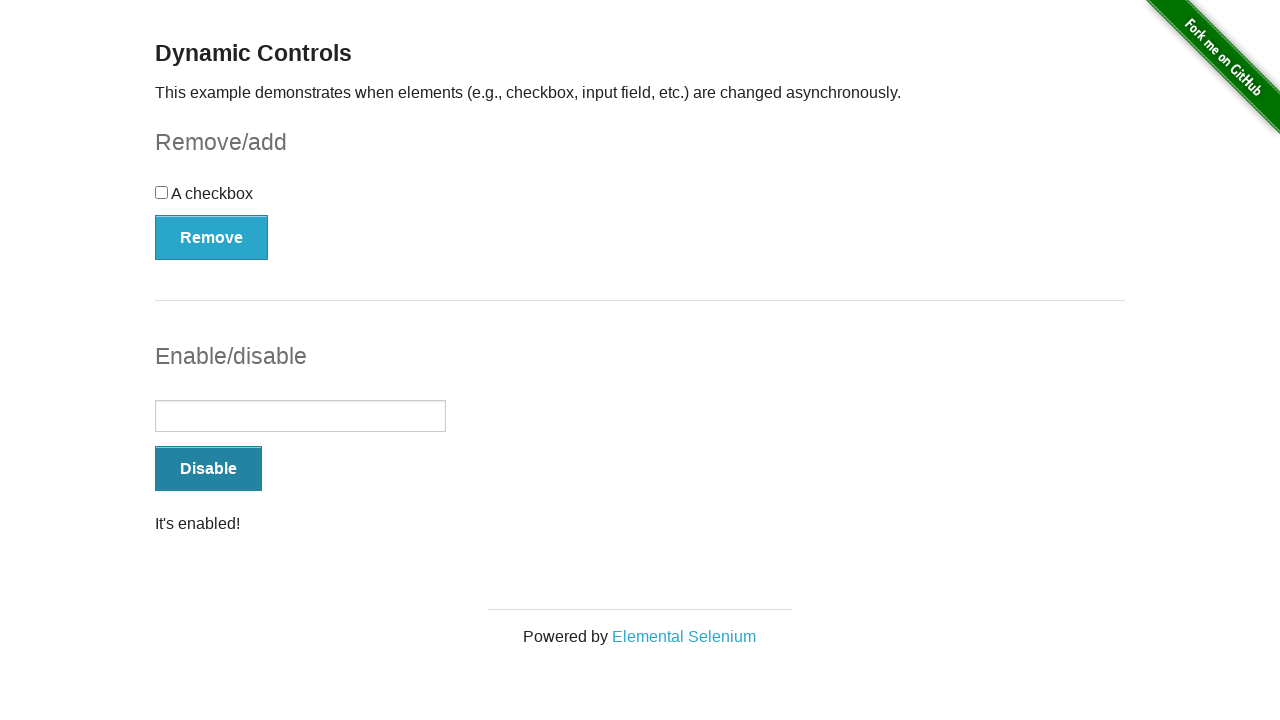

Verified enabled message displays 'It's enabled!'
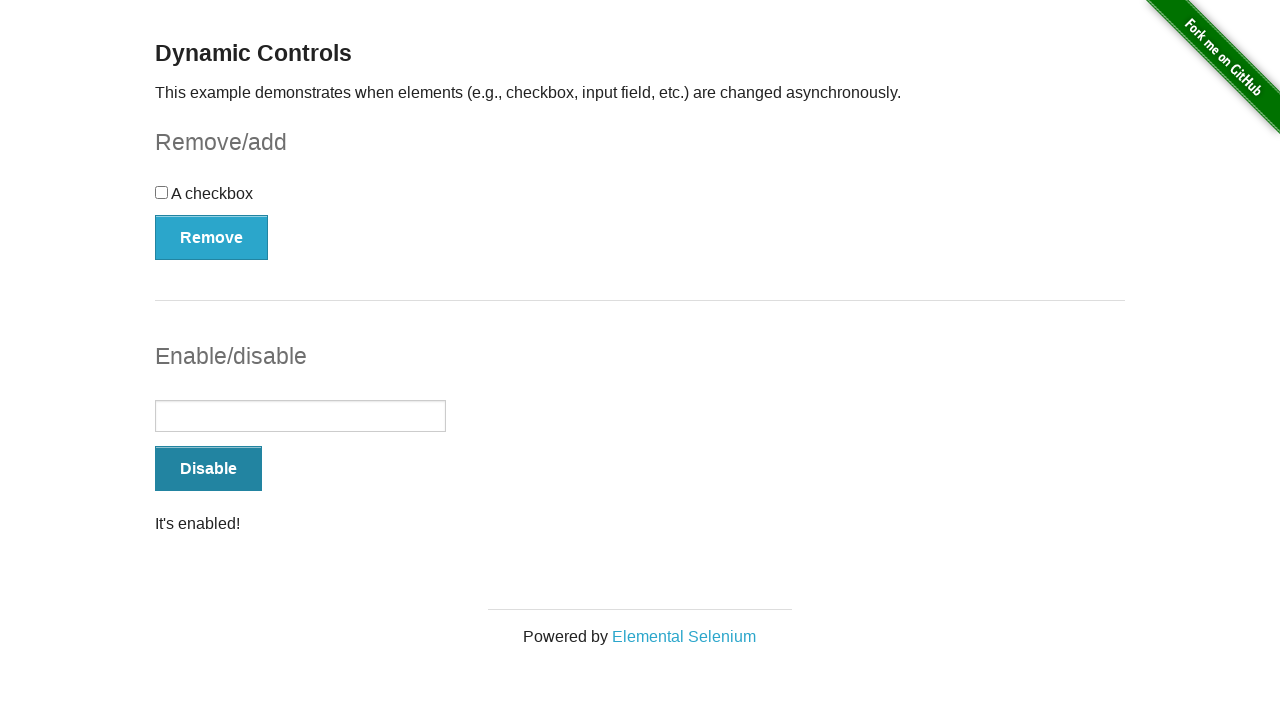

Verified textbox is now enabled and editable
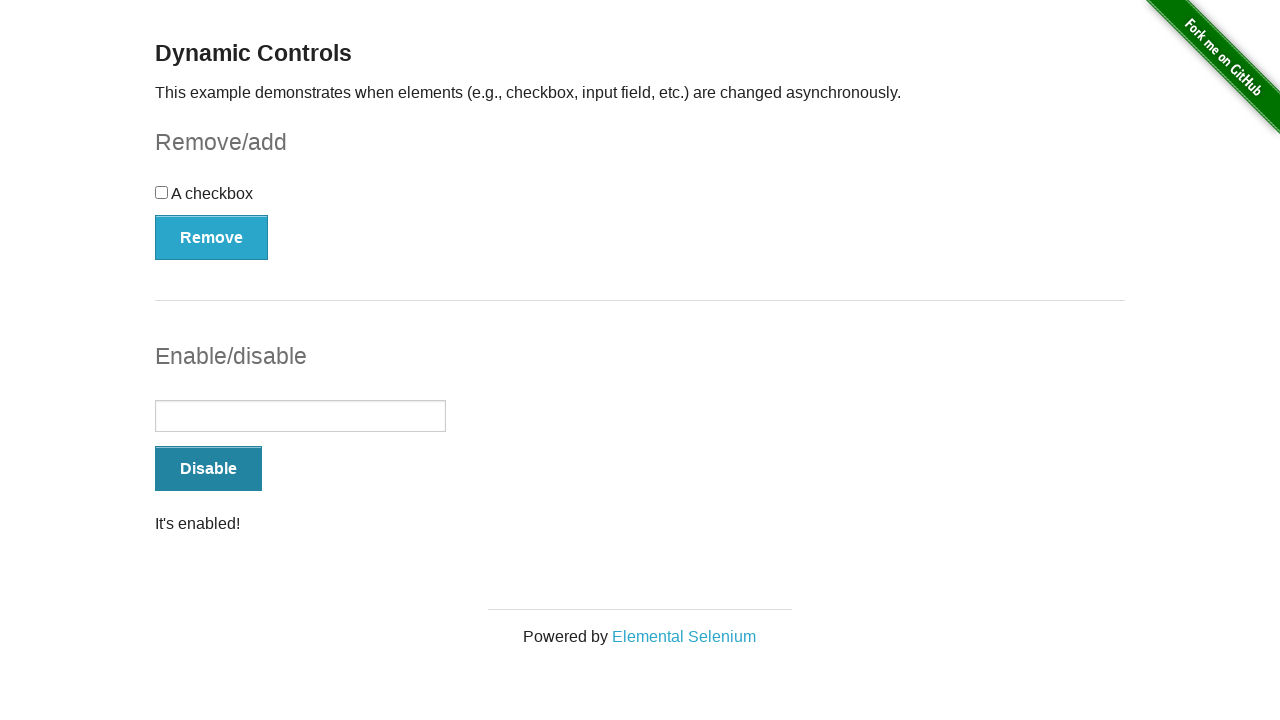

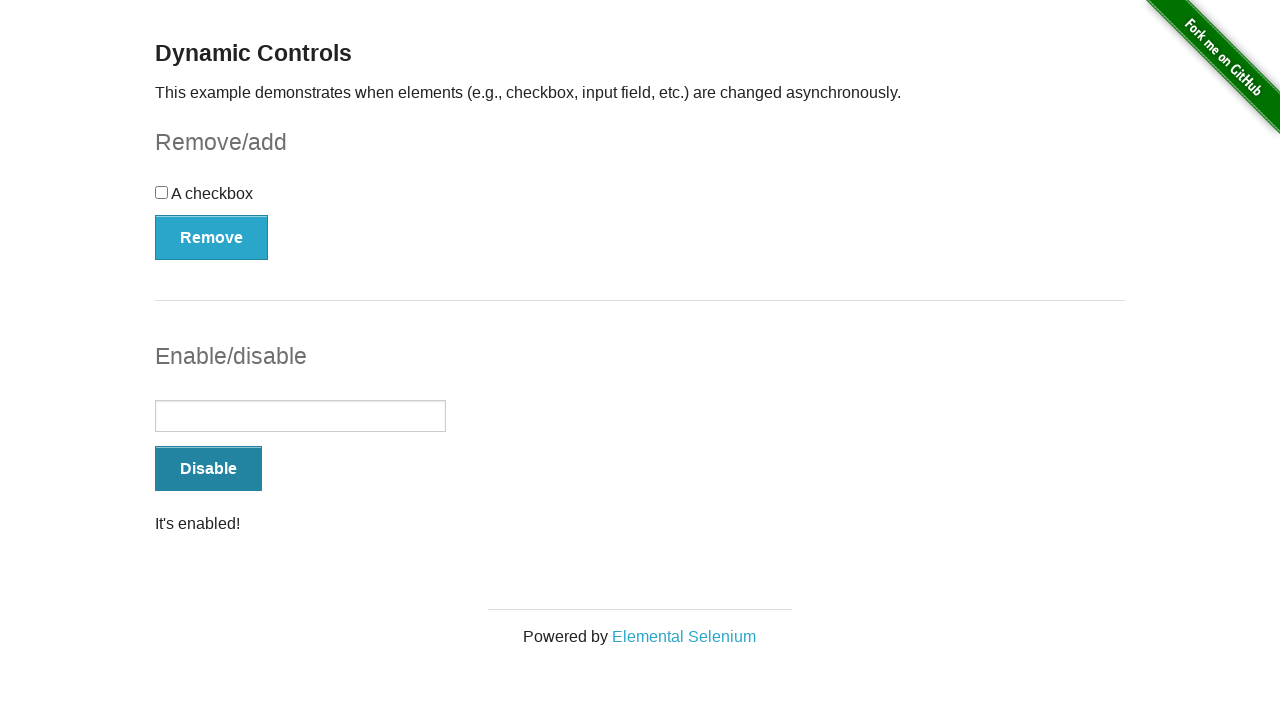